Tests the deposit functionality by logging in as a customer, navigating to deposit tab, entering an amount, and verifying the success message

Starting URL: https://www.globalsqa.com/angularJs-protractor/BankingProject/#/login

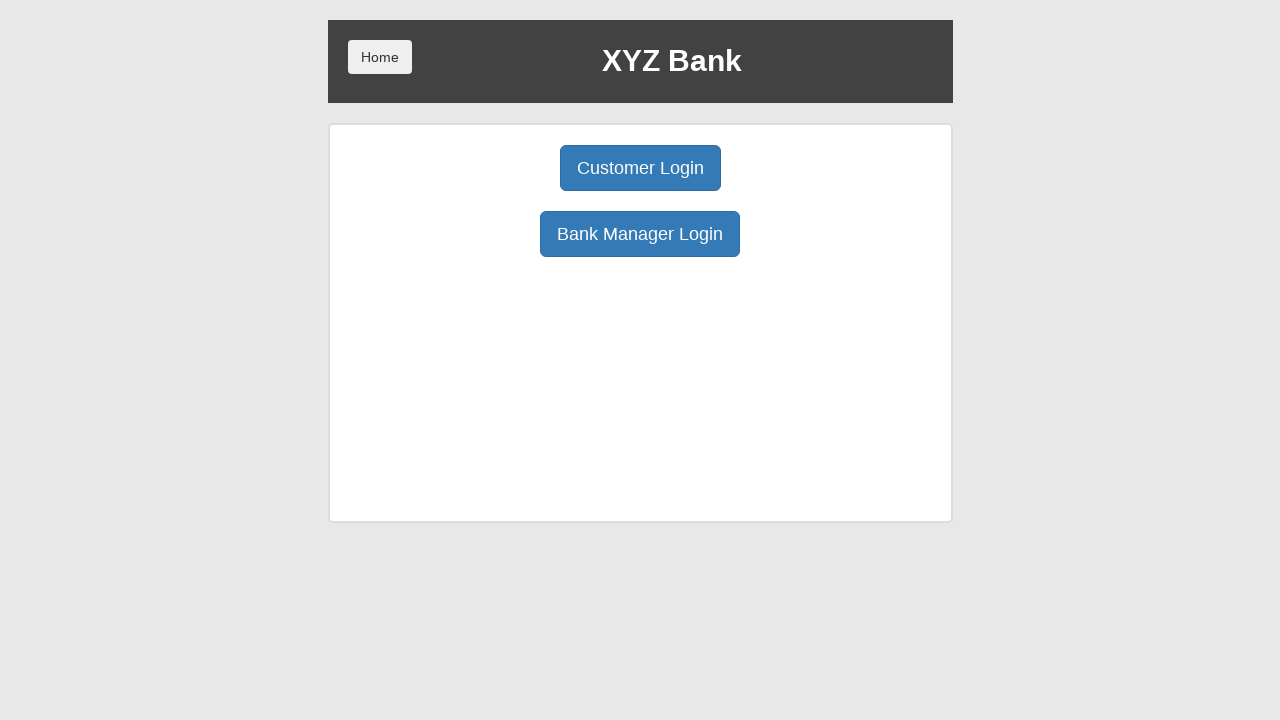

Clicked Customer Login button at (640, 168) on button[ng-click="customer()"]
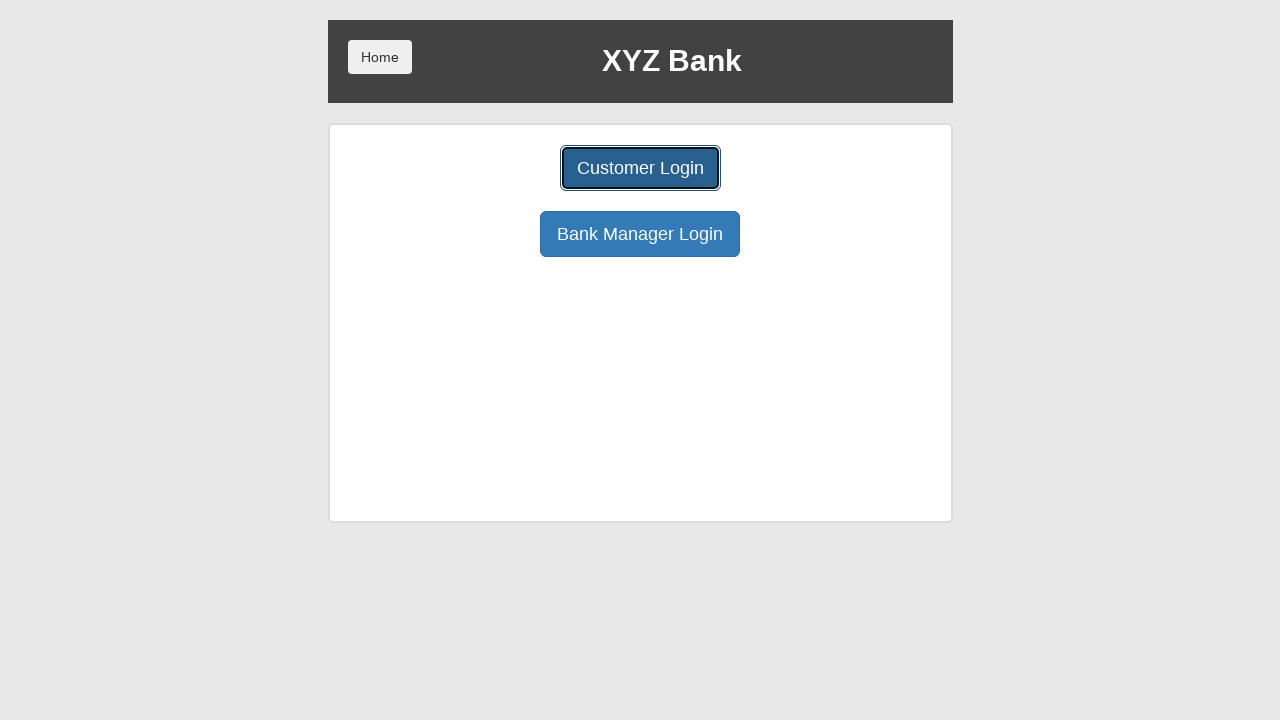

Selected Harry Potter from customer dropdown on select#userSelect
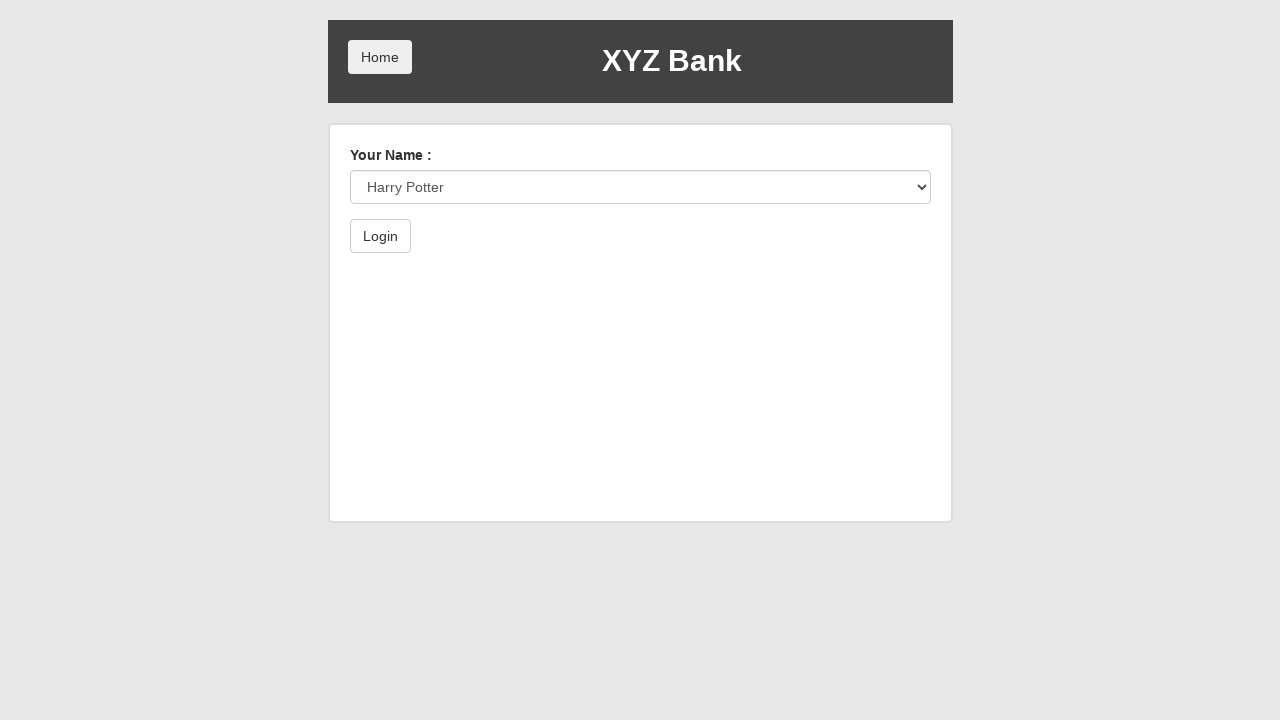

Clicked login button at (380, 236) on button[type="submit"]
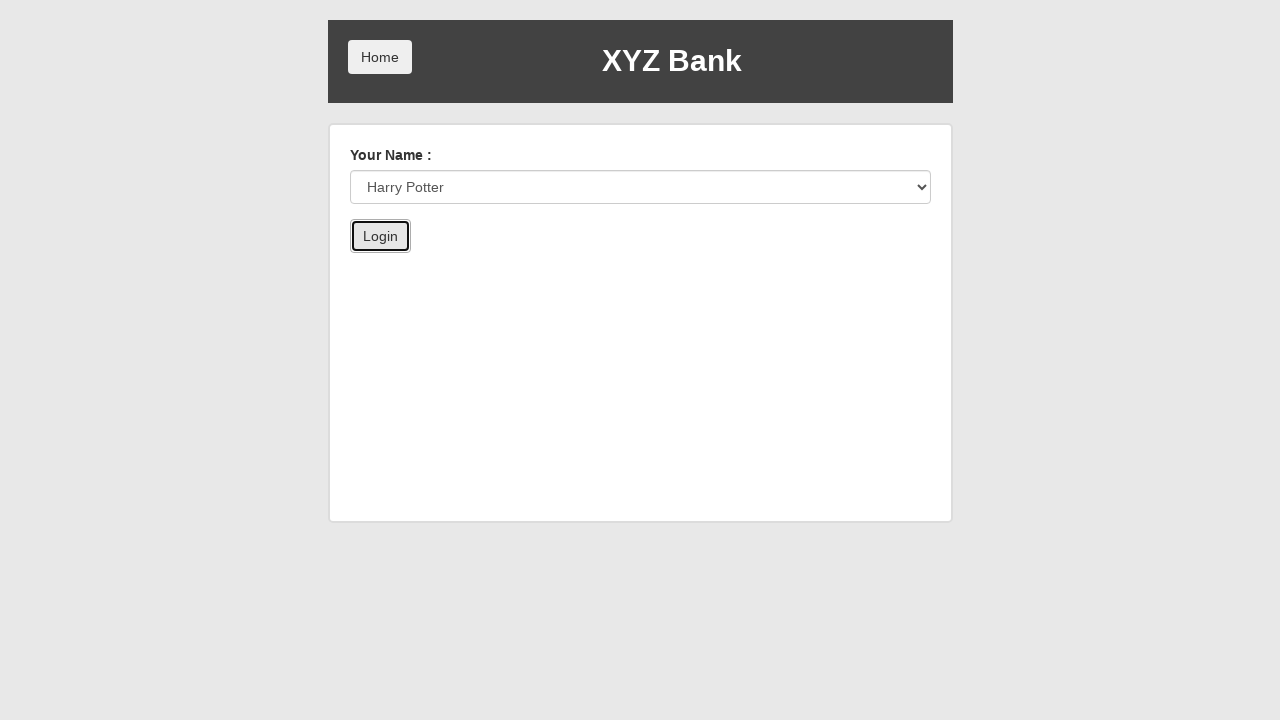

Navigated to Deposit tab at (652, 264) on button[ng-click="deposit()"]
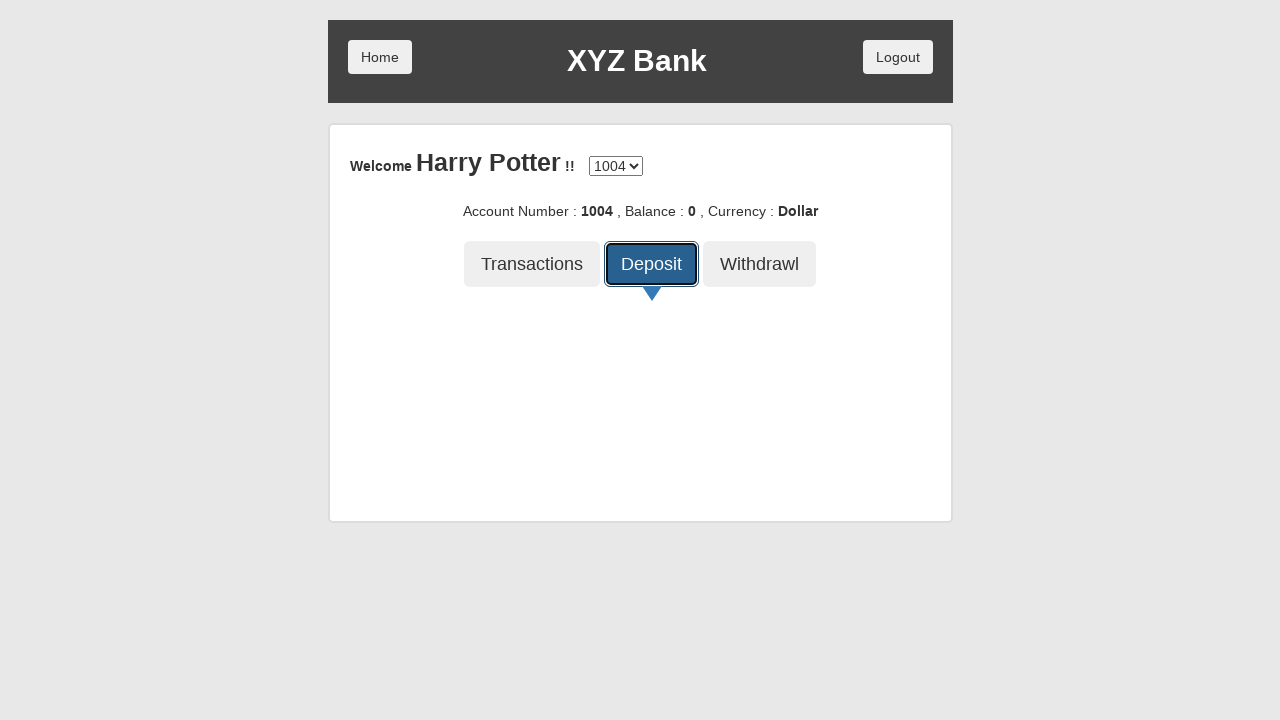

Entered deposit amount of 1000 on input[ng-model="amount"]
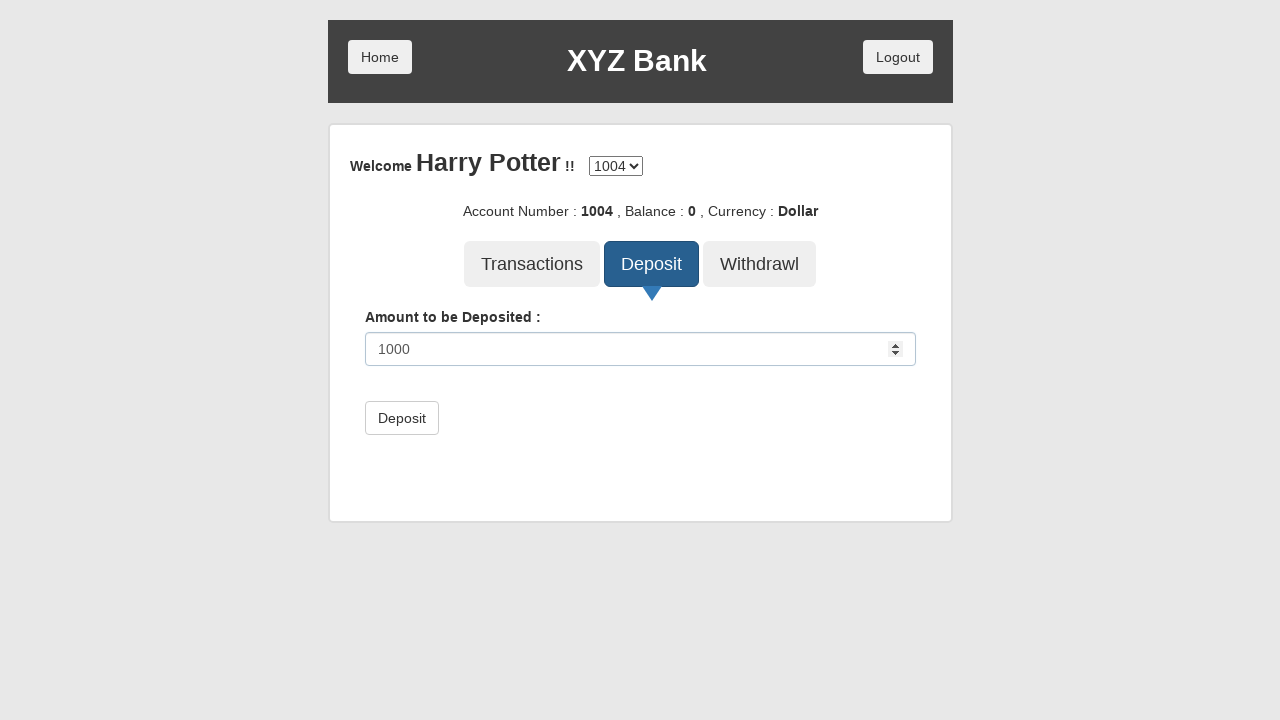

Clicked submit button to process deposit at (402, 418) on button[type="submit"]
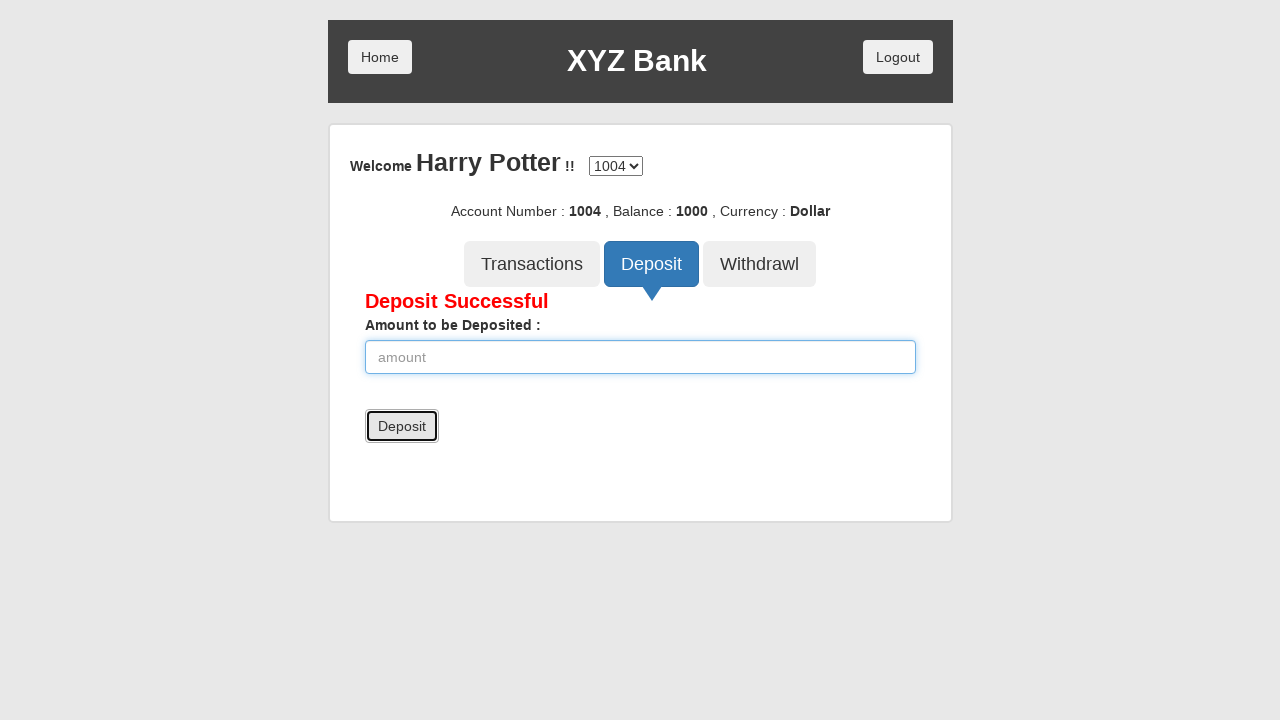

Retrieved deposit success message
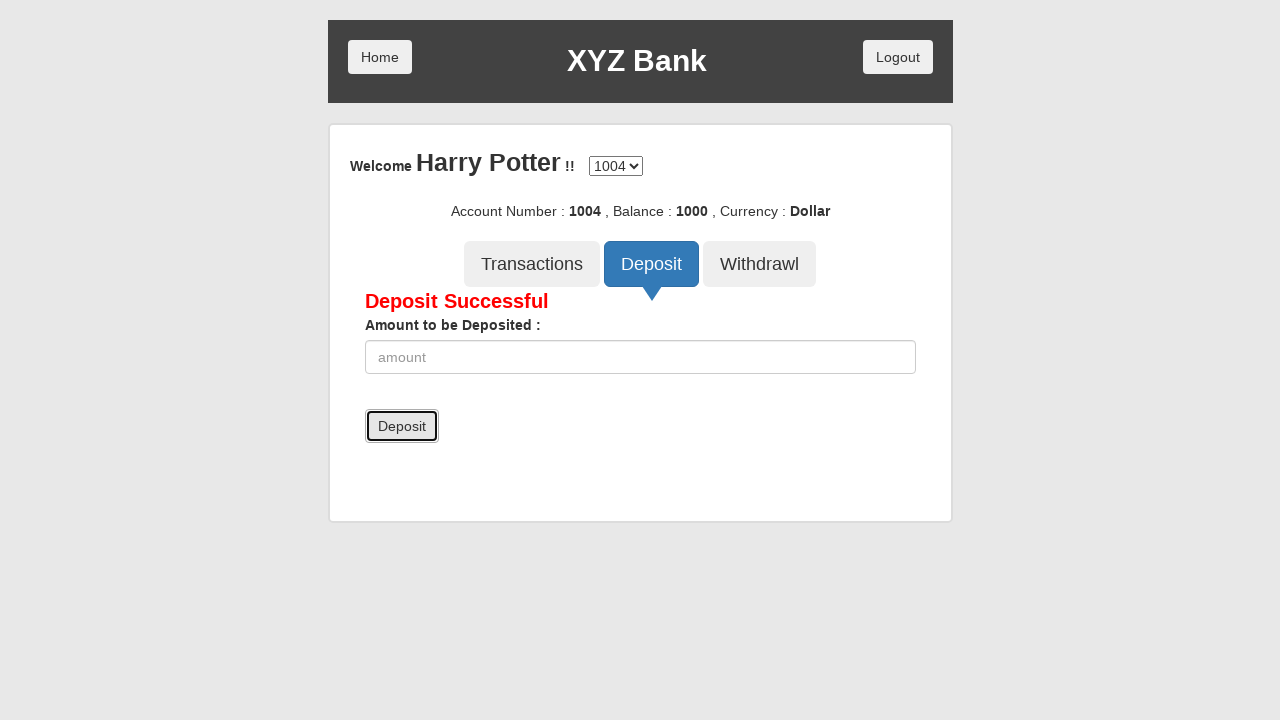

Verified deposit success message contains 'Deposit Successful'
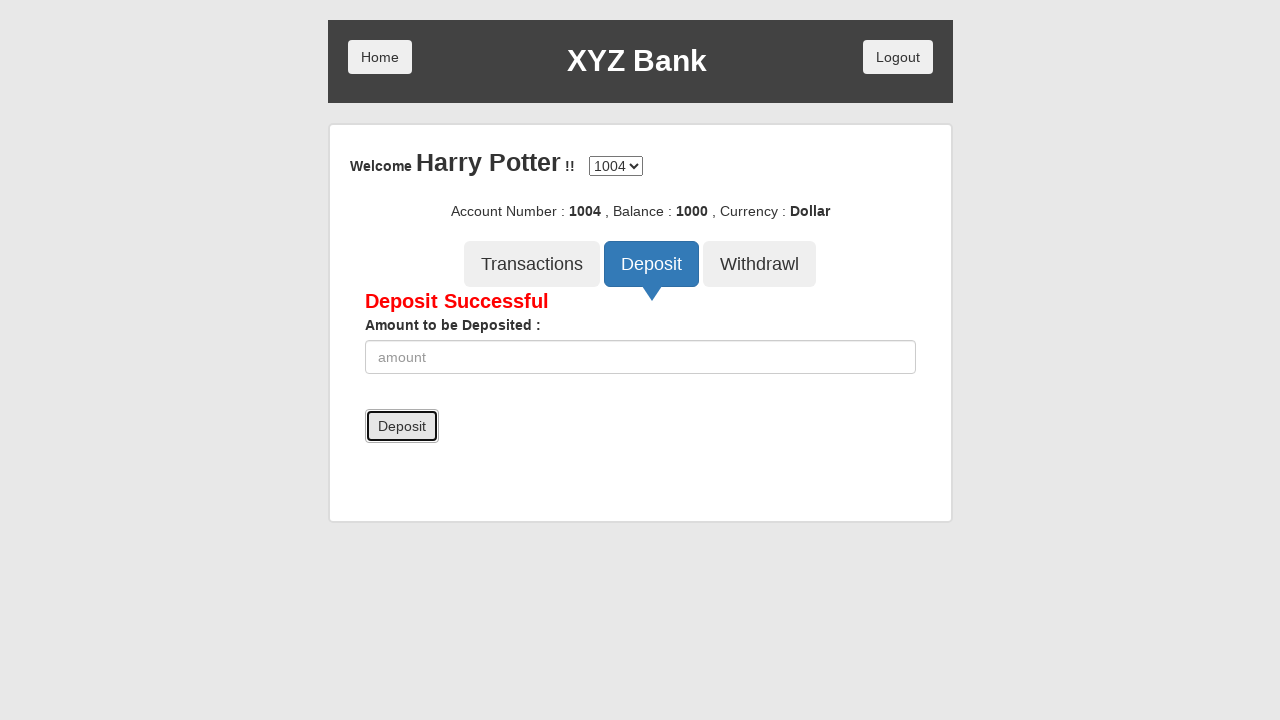

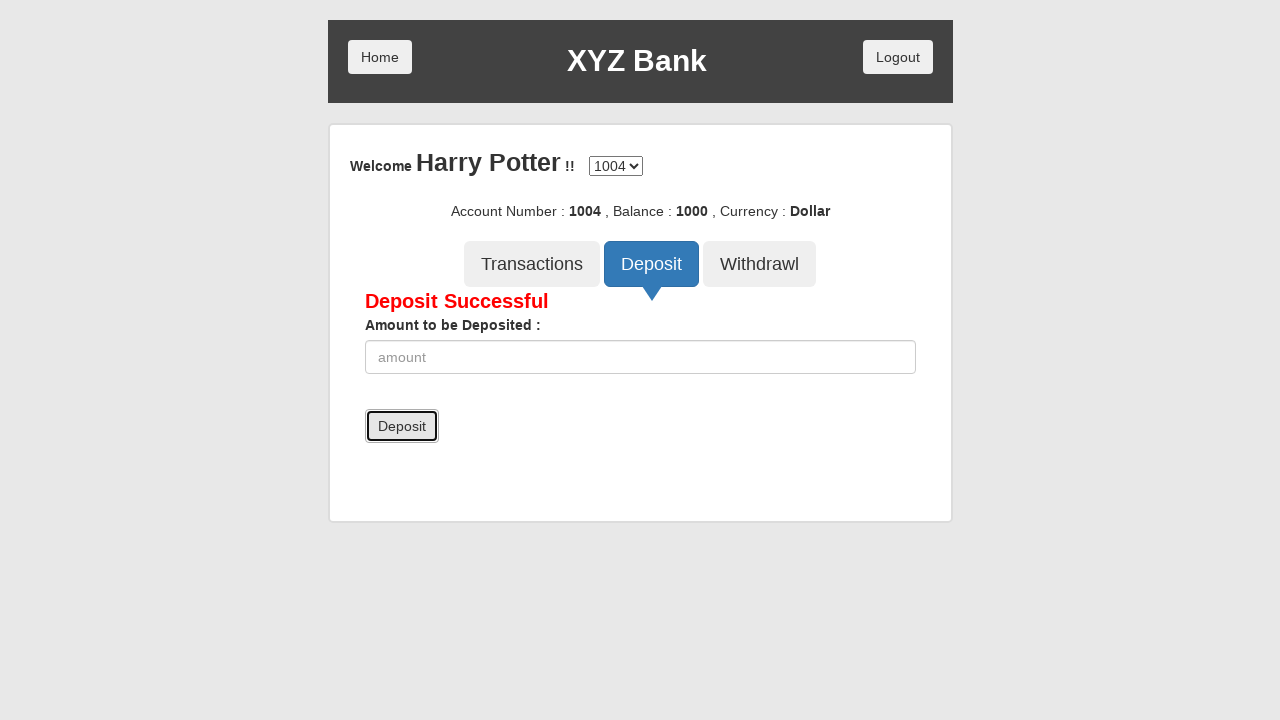